Opens Flipkart homepage in a maximized browser window

Starting URL: https://www.flipkart.com/

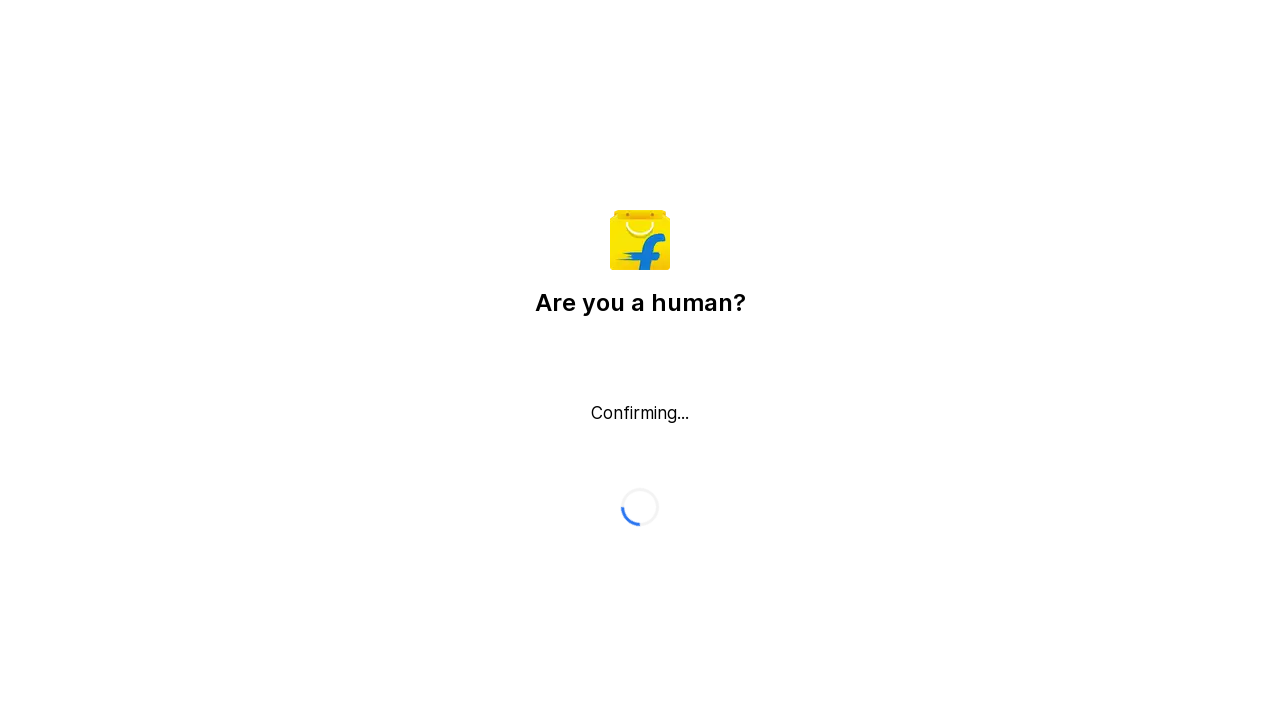

Flipkart homepage loaded with networkidle state
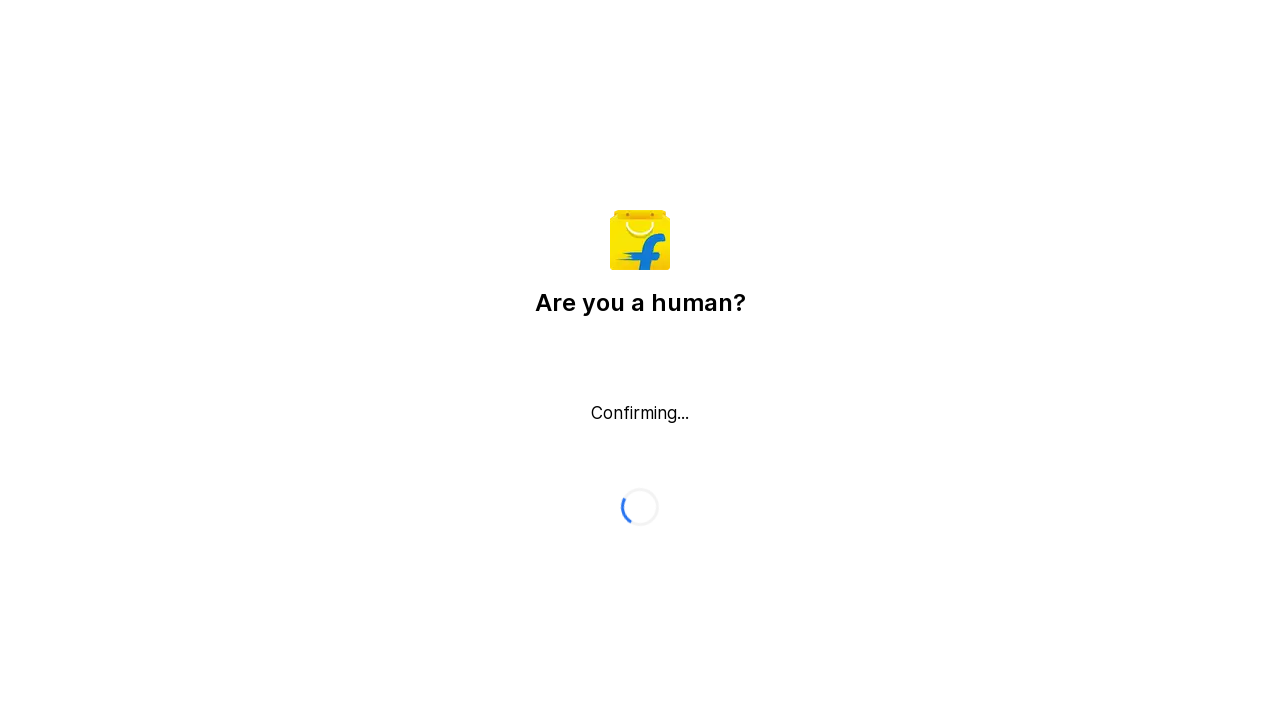

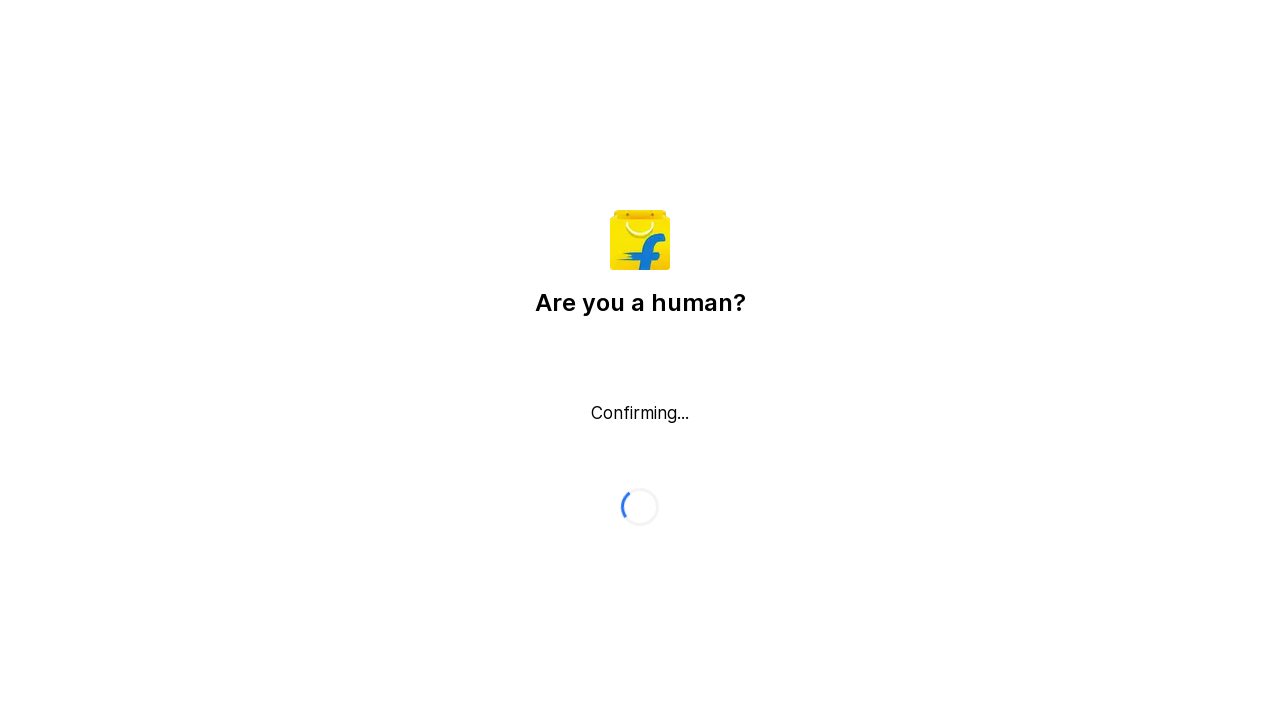